Navigates to the edX homepage and verifies the page loads successfully

Starting URL: https://www.edx.org/

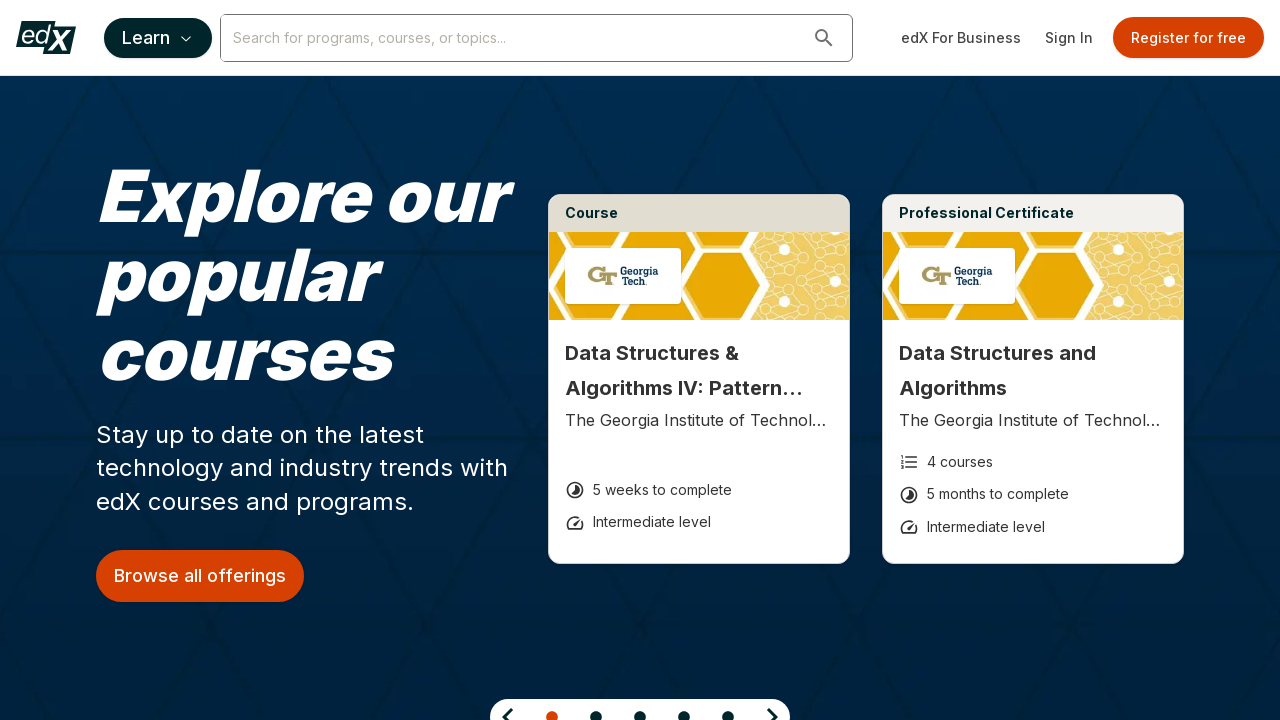

Waited for page DOM to be fully loaded
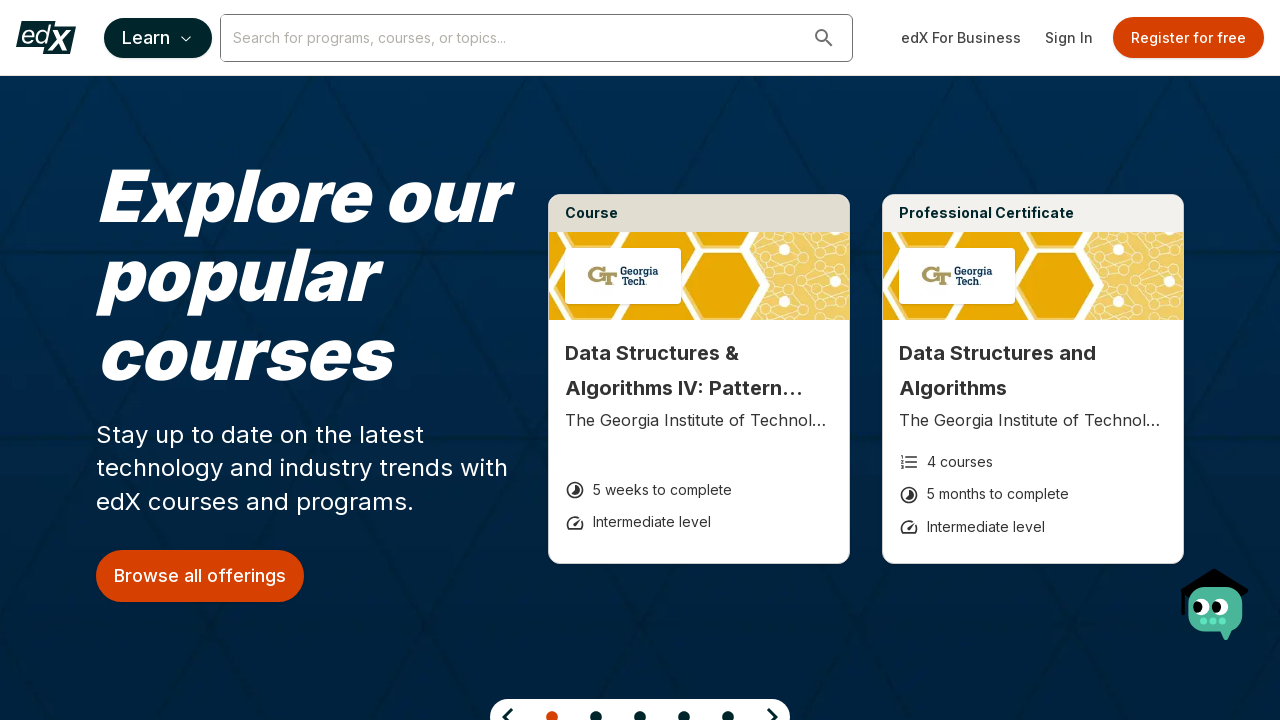

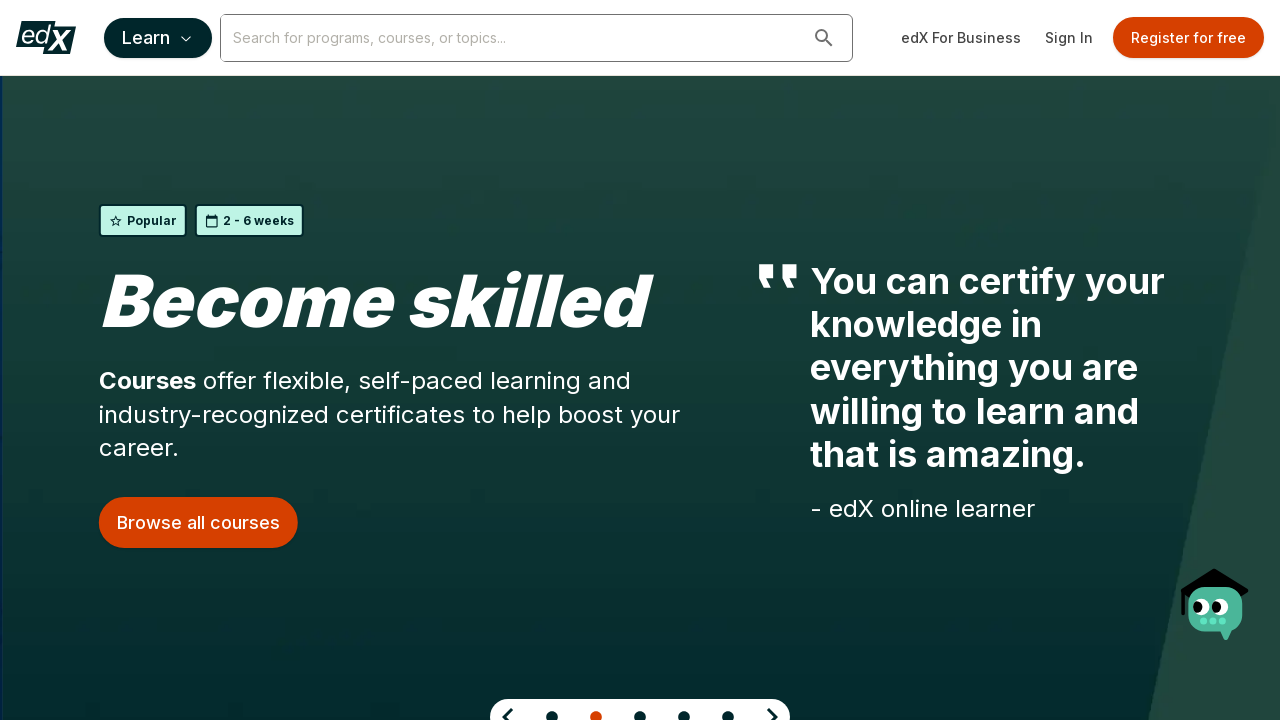